Tests that Clear completed button is hidden when no completed items exist

Starting URL: https://demo.playwright.dev/todomvc

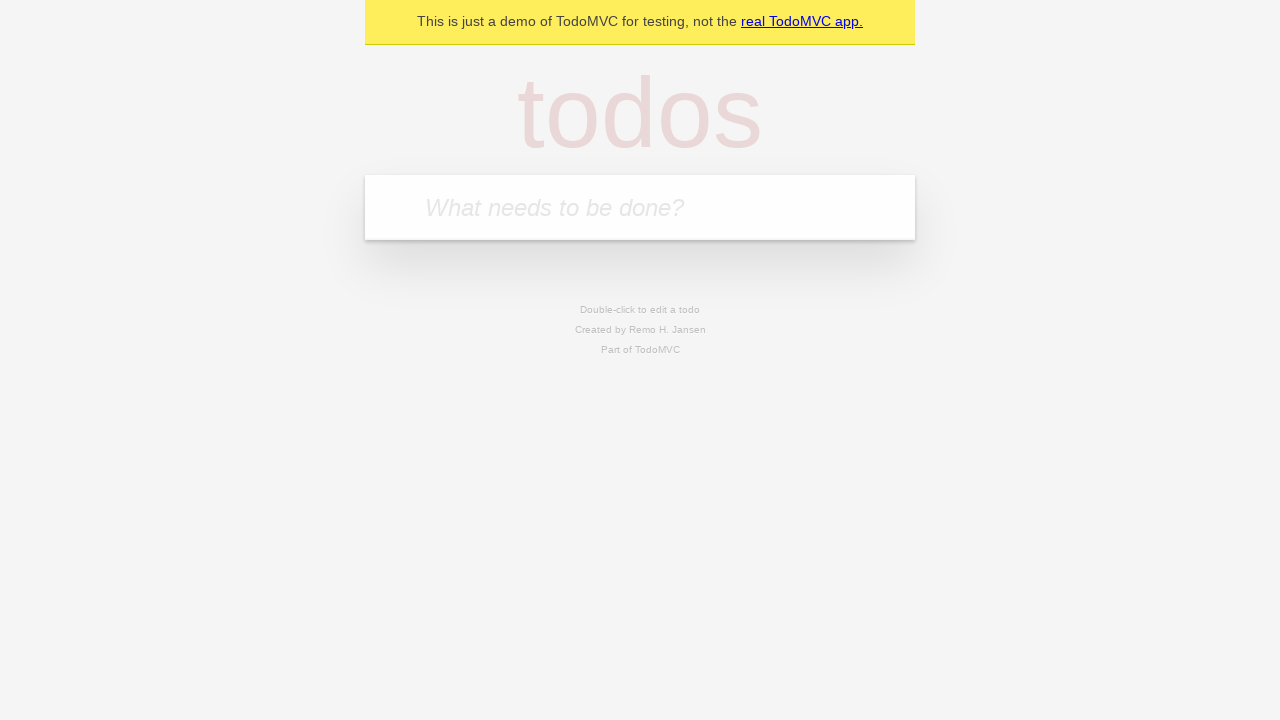

Filled todo input with 'buy some cheese' on internal:attr=[placeholder="What needs to be done?"i]
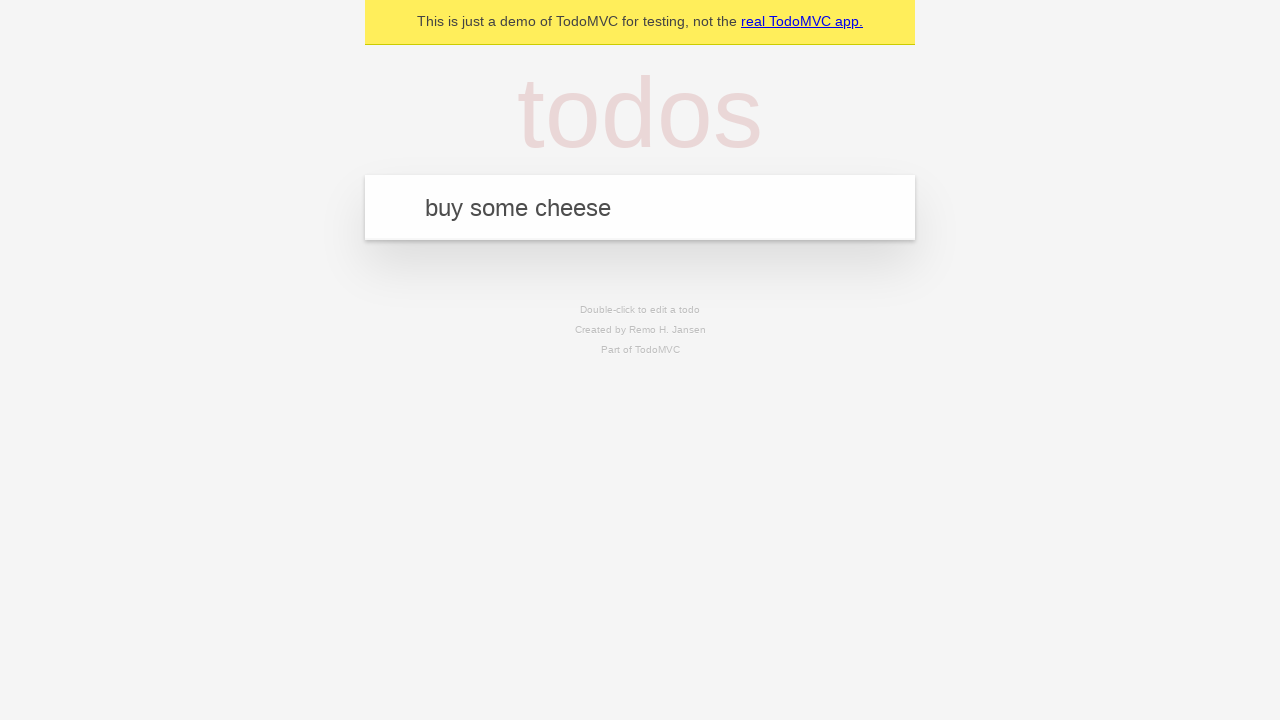

Pressed Enter to create todo 'buy some cheese' on internal:attr=[placeholder="What needs to be done?"i]
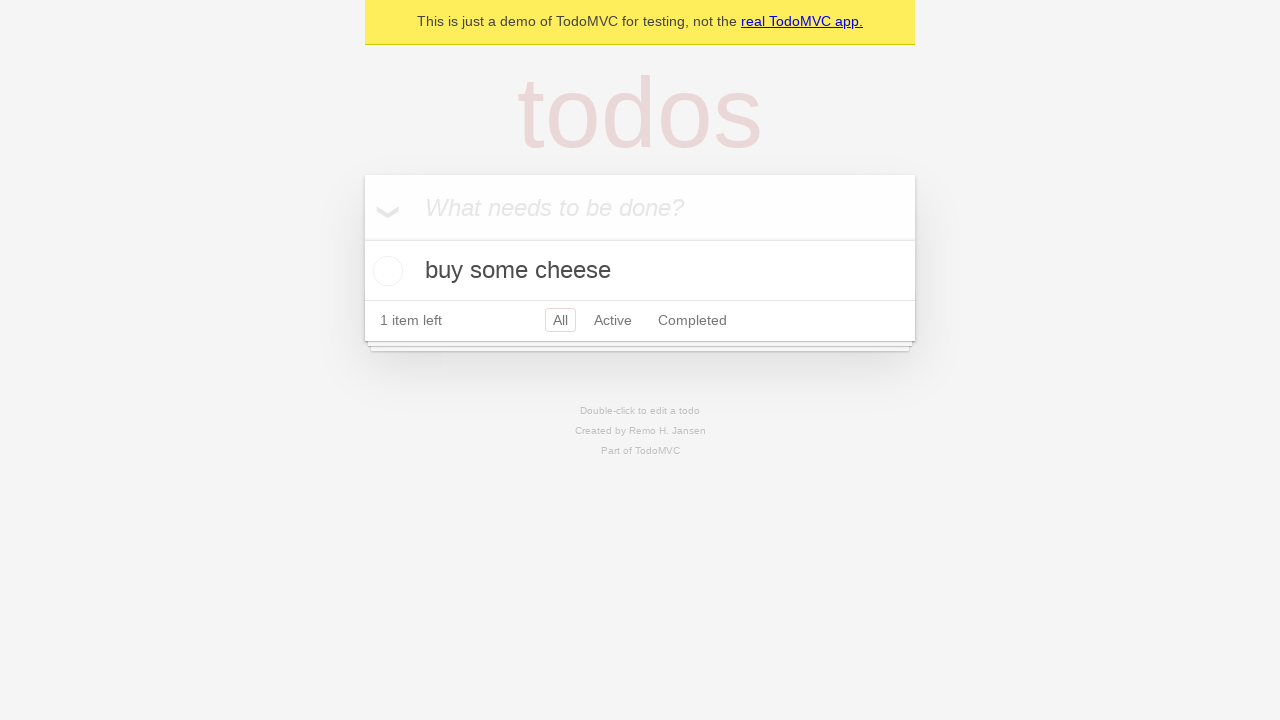

Filled todo input with 'feed the cat' on internal:attr=[placeholder="What needs to be done?"i]
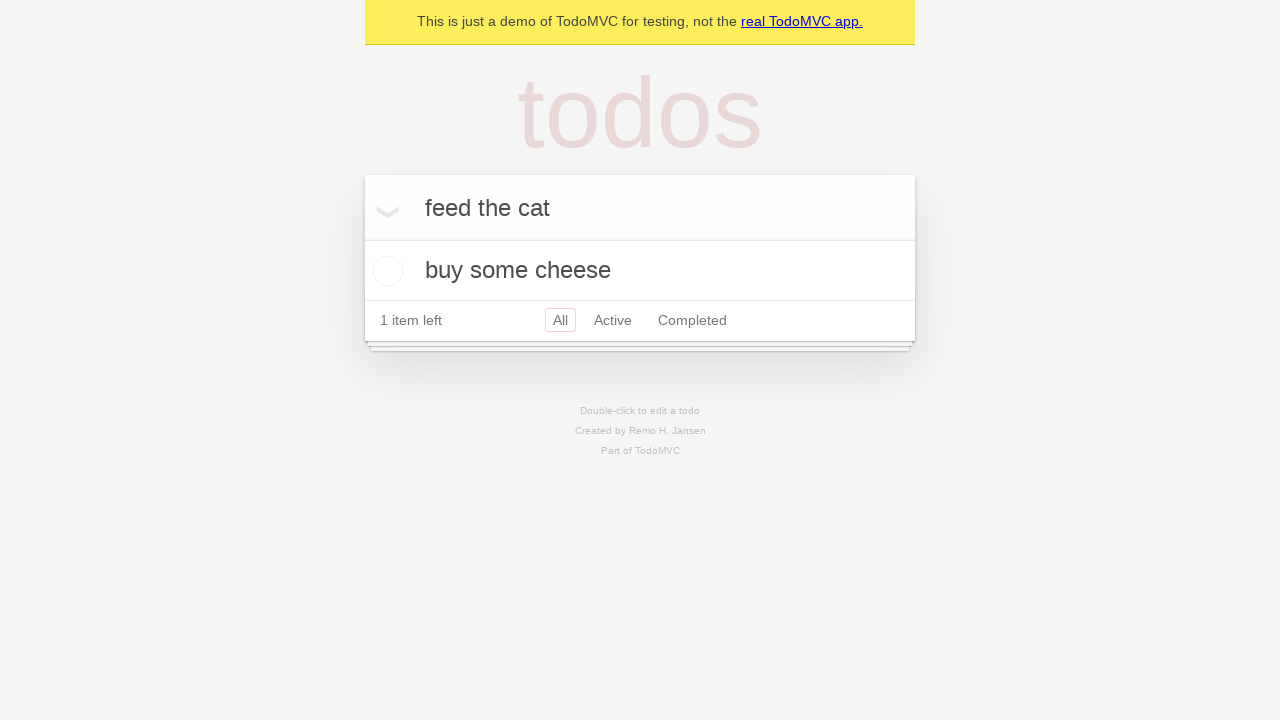

Pressed Enter to create todo 'feed the cat' on internal:attr=[placeholder="What needs to be done?"i]
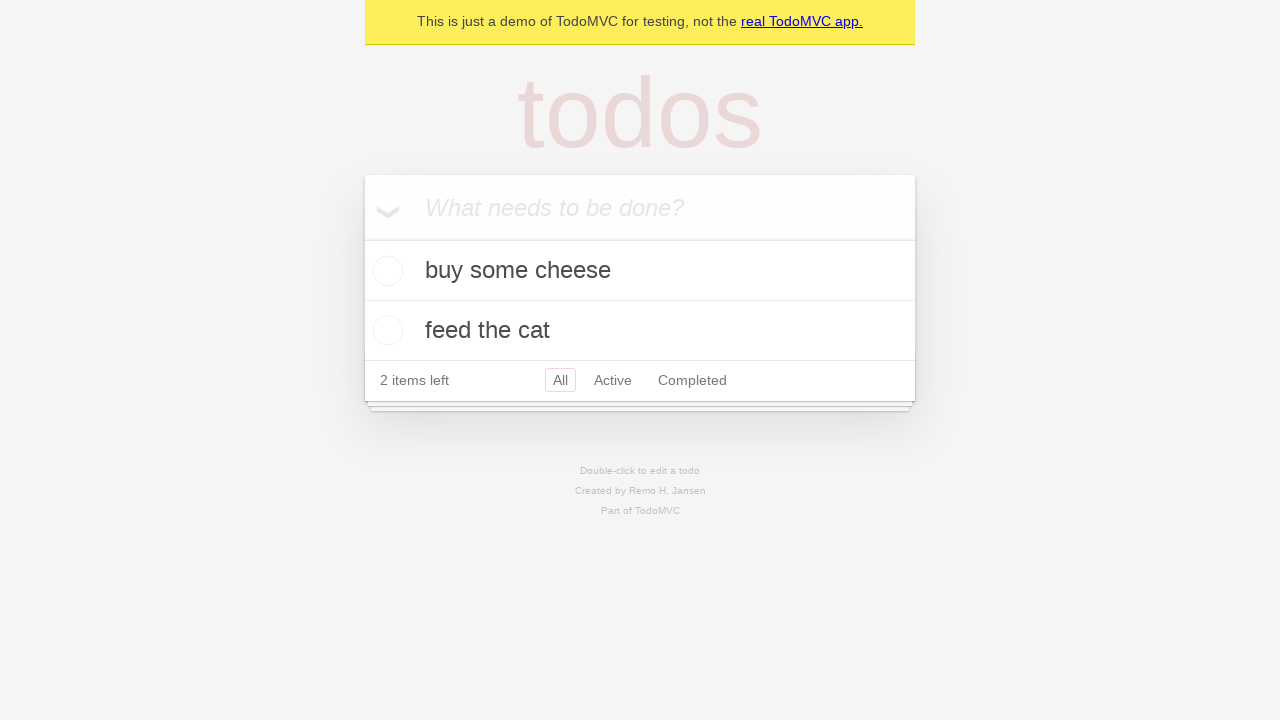

Filled todo input with 'book a doctors appointment' on internal:attr=[placeholder="What needs to be done?"i]
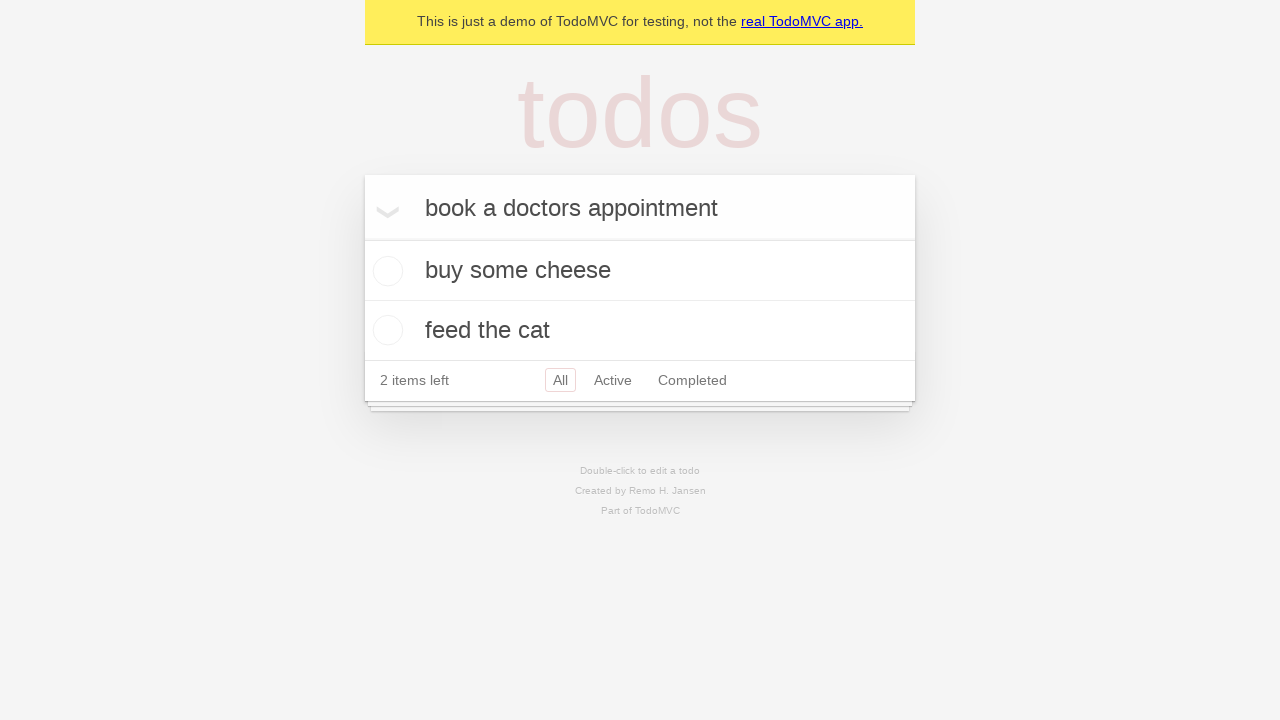

Pressed Enter to create todo 'book a doctors appointment' on internal:attr=[placeholder="What needs to be done?"i]
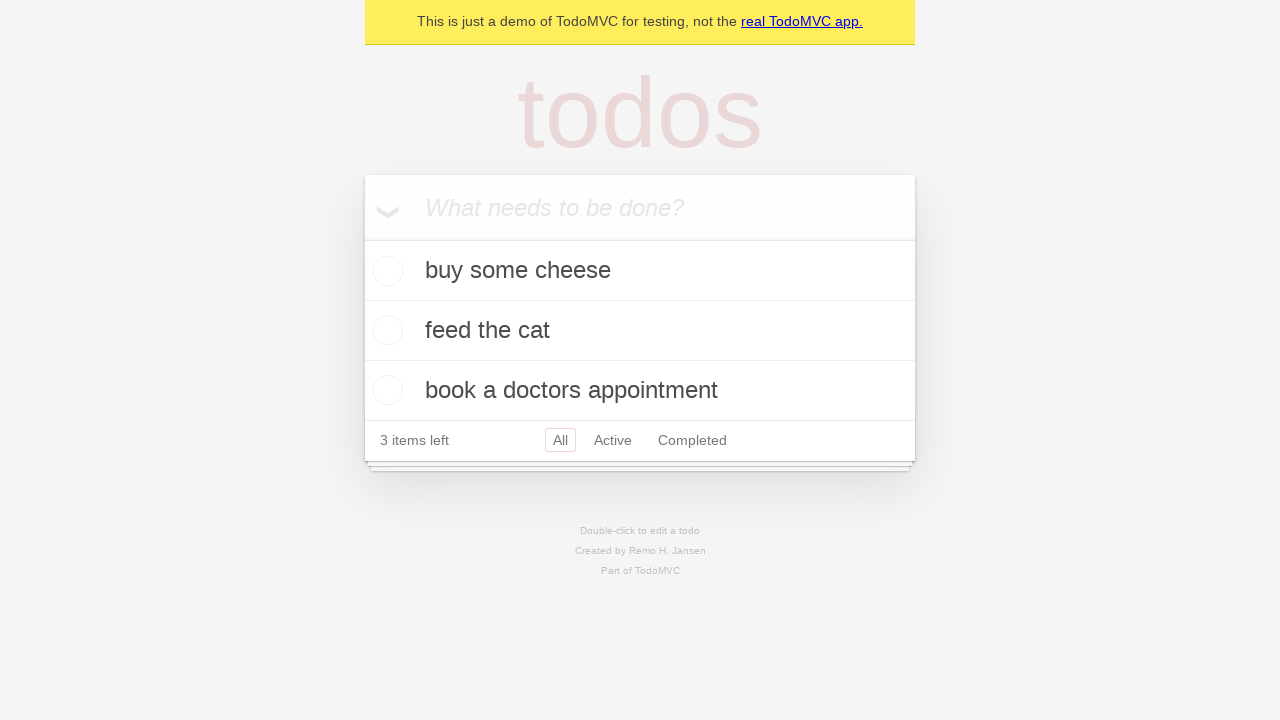

Checked the first todo item as completed at (385, 271) on .todo-list li .toggle >> nth=0
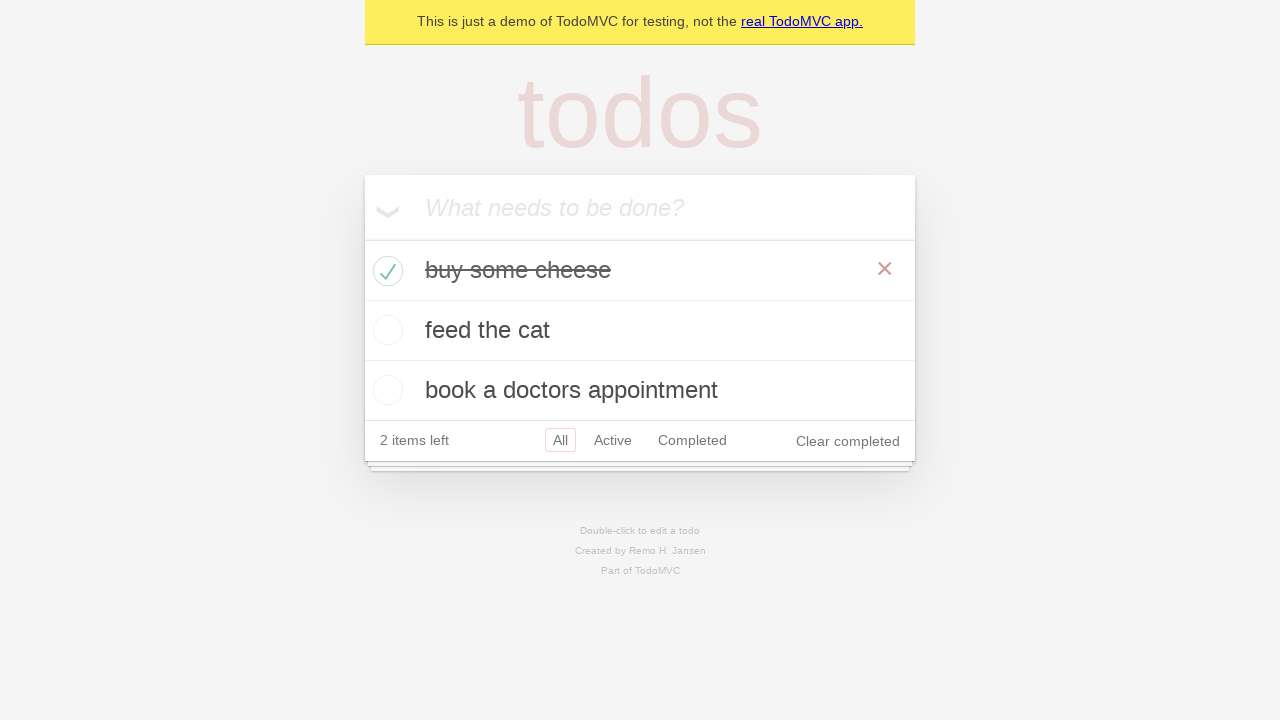

Clicked the 'Clear completed' button at (848, 441) on internal:role=button[name="Clear completed"i]
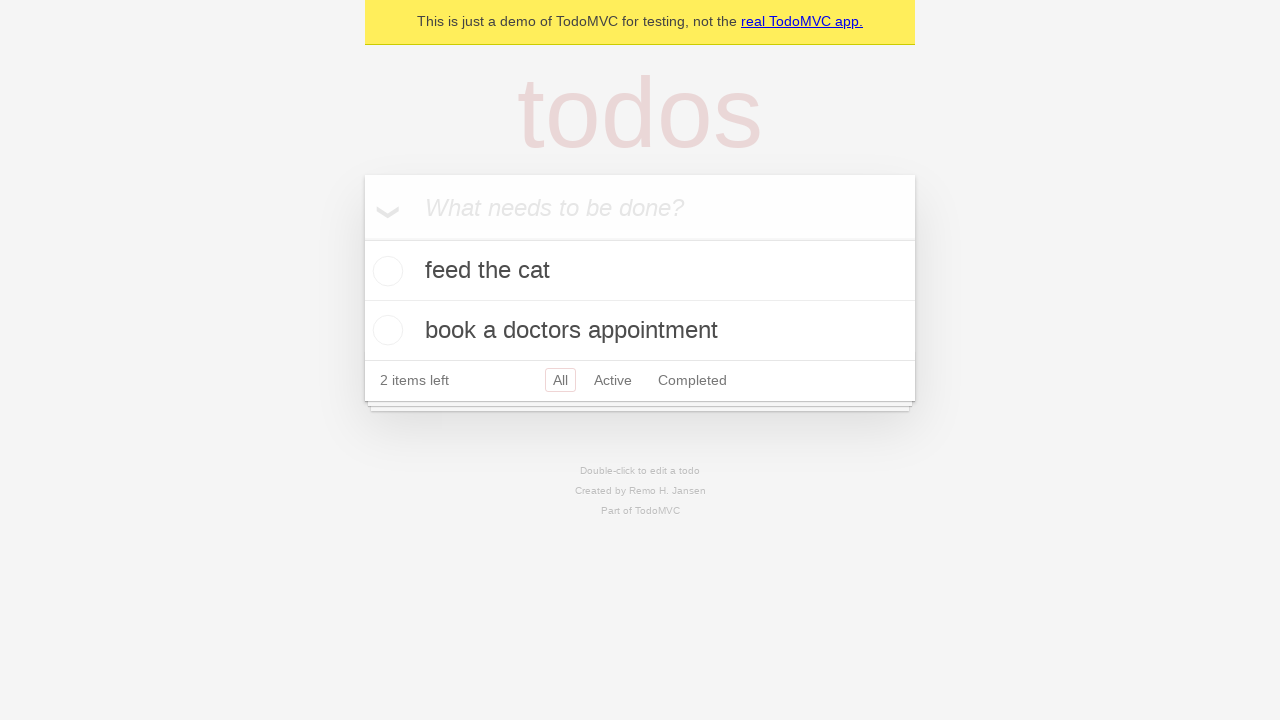

Verified that 'Clear completed' button is now hidden
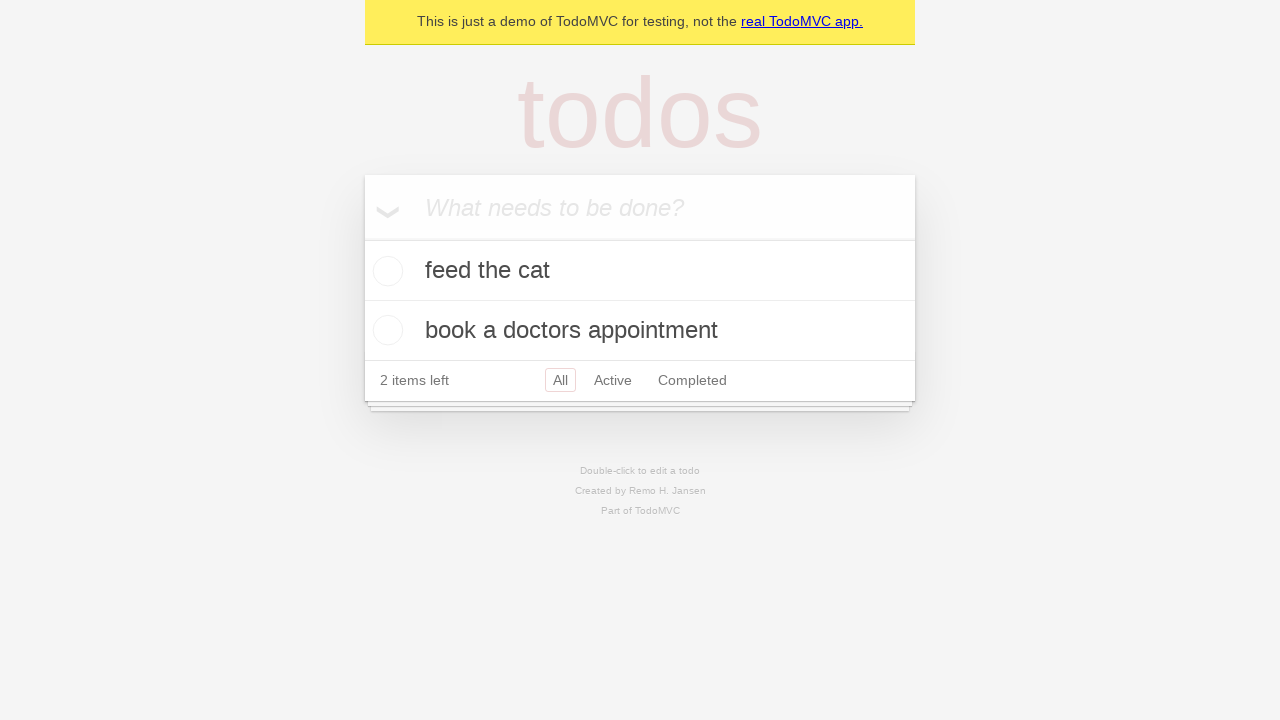

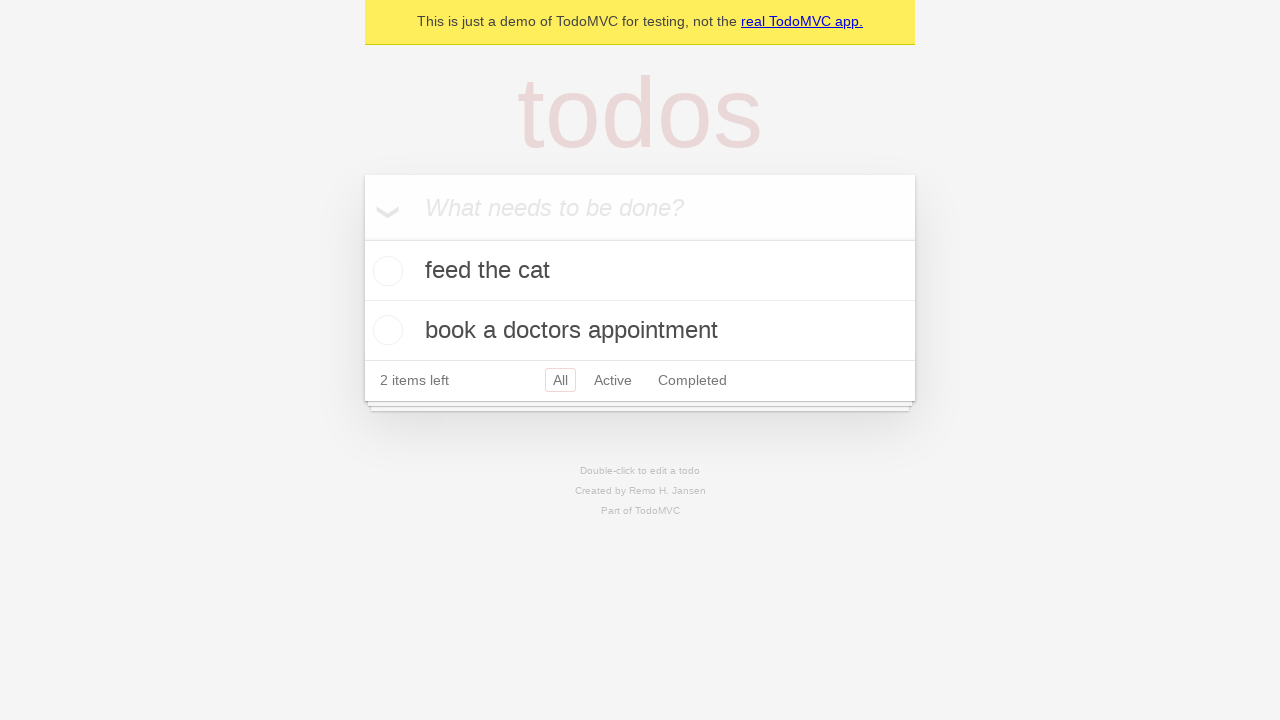